Tests dynamic loading functionality by clicking a button and waiting for content to appear

Starting URL: http://the-internet.herokuapp.com/dynamic_loading/2

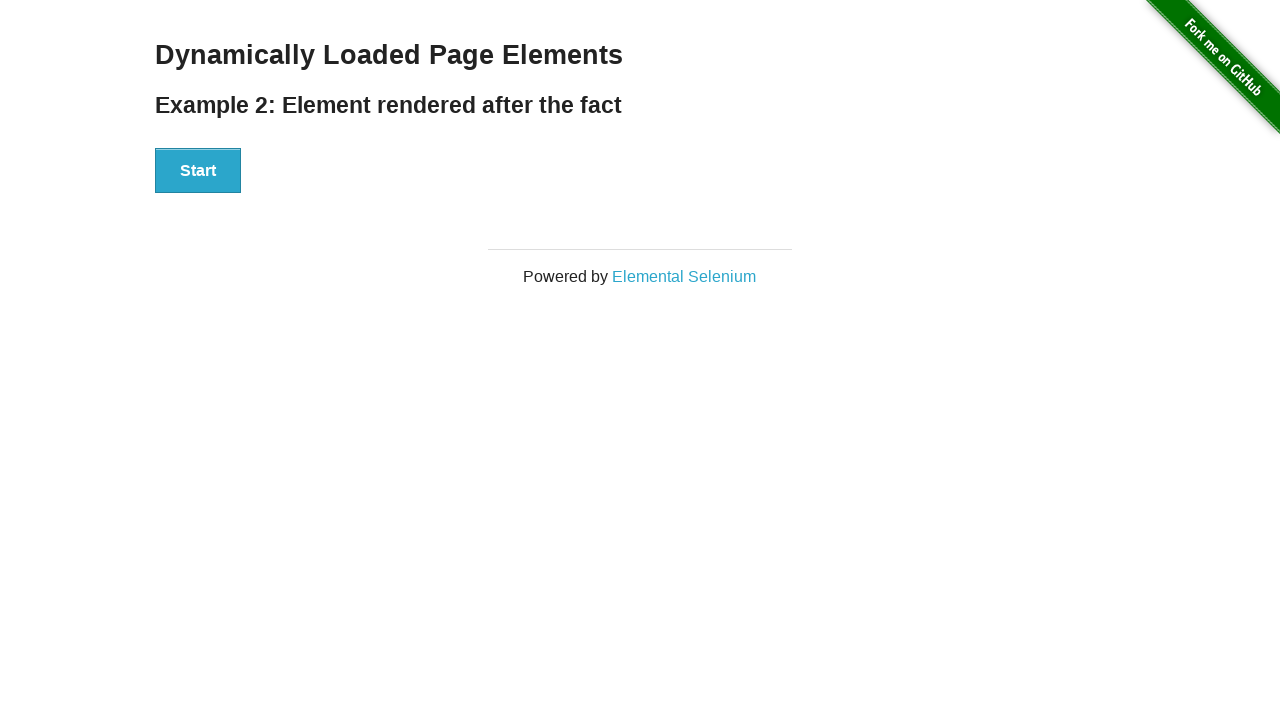

Clicked the start button to trigger dynamic loading at (198, 171) on #start button
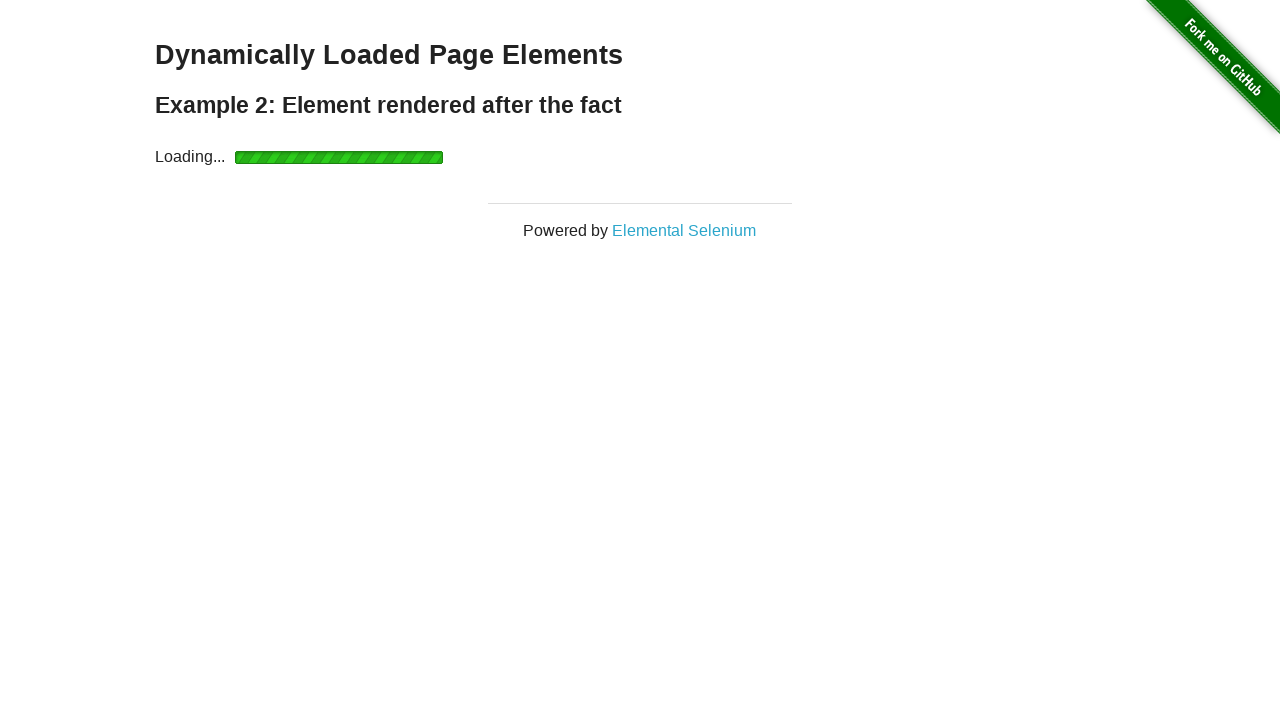

Dynamically loaded content appeared with finish element
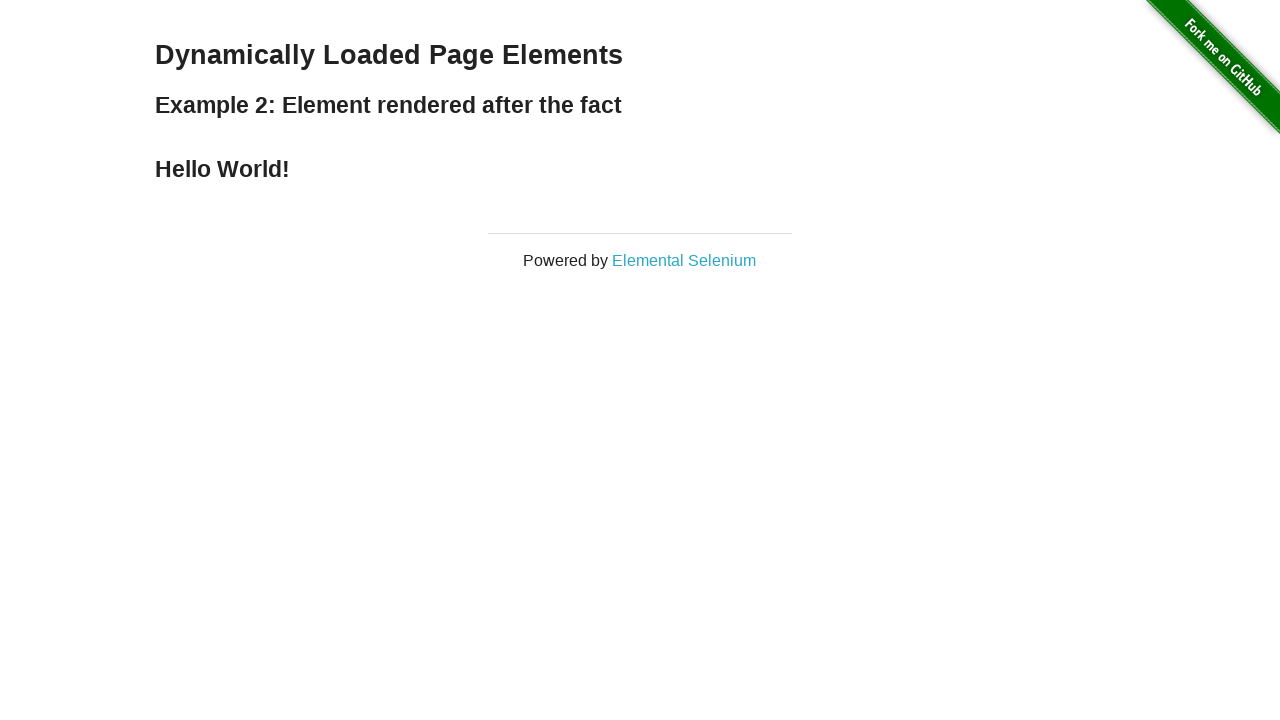

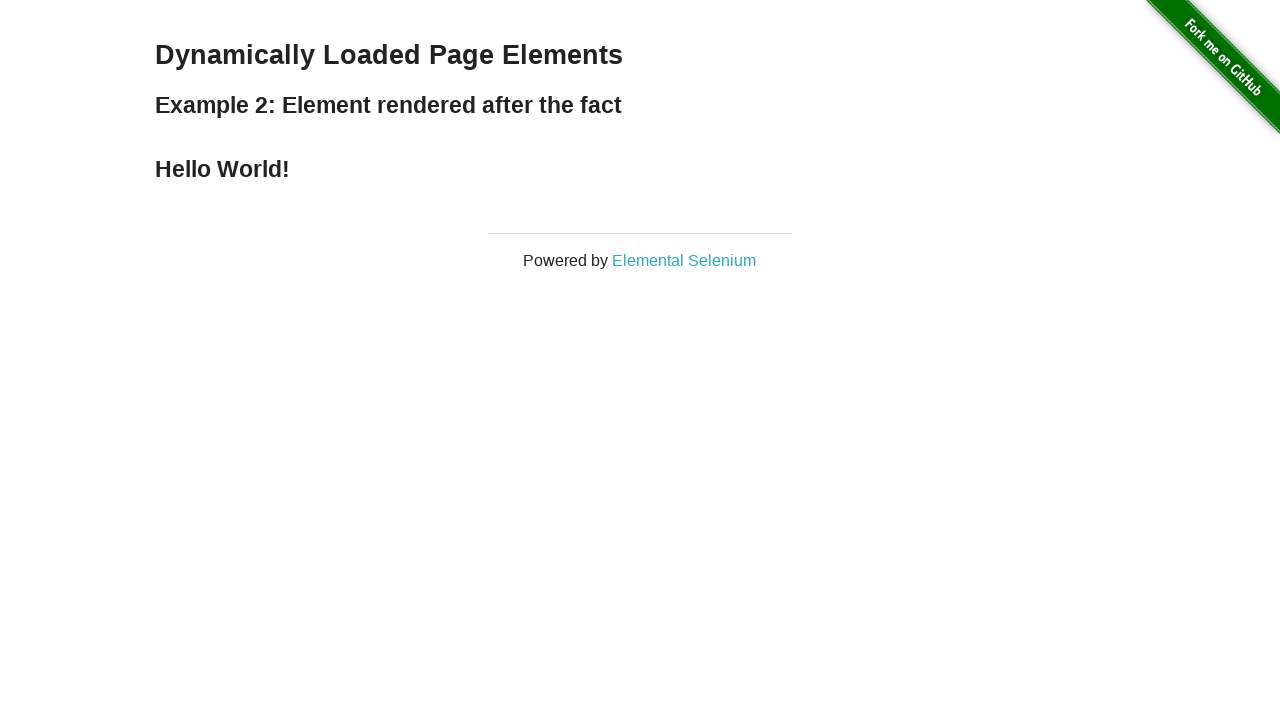